Tests JavaScript confirm dialog handling on W3Schools by switching to an iframe, clicking a "Try it" button, dismissing the confirm alert, and verifying the result text is displayed.

Starting URL: https://www.w3schools.com/js/tryit.asp?filename=tryjs_confirm

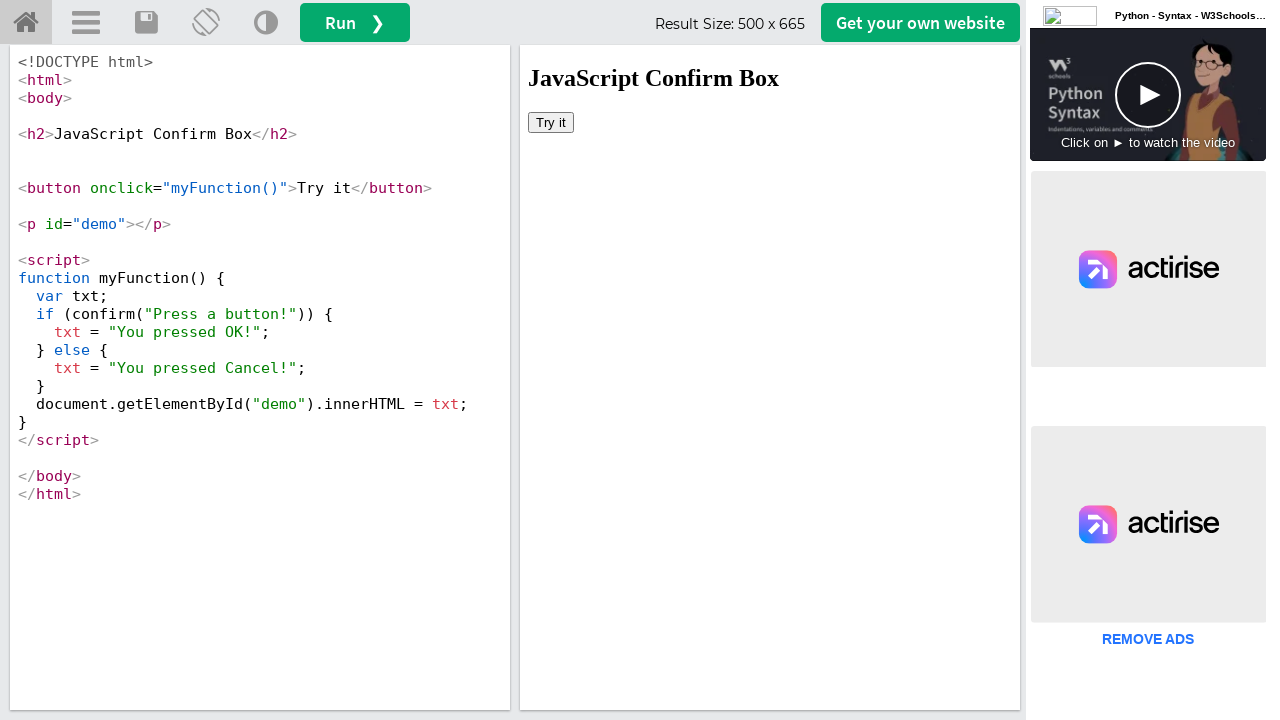

Located the first iframe on the page
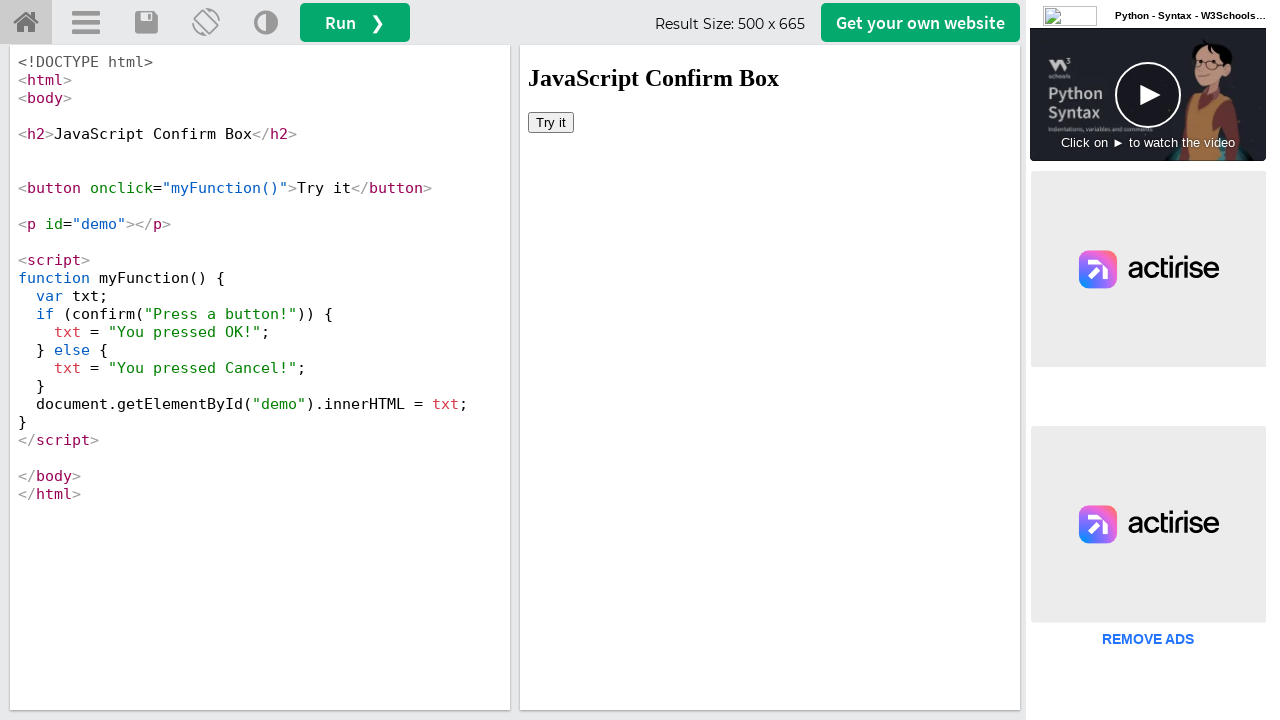

Clicked the 'Try it' button in the iframe at (551, 122) on iframe >> nth=0 >> internal:control=enter-frame >> xpath=//button[text()='Try it
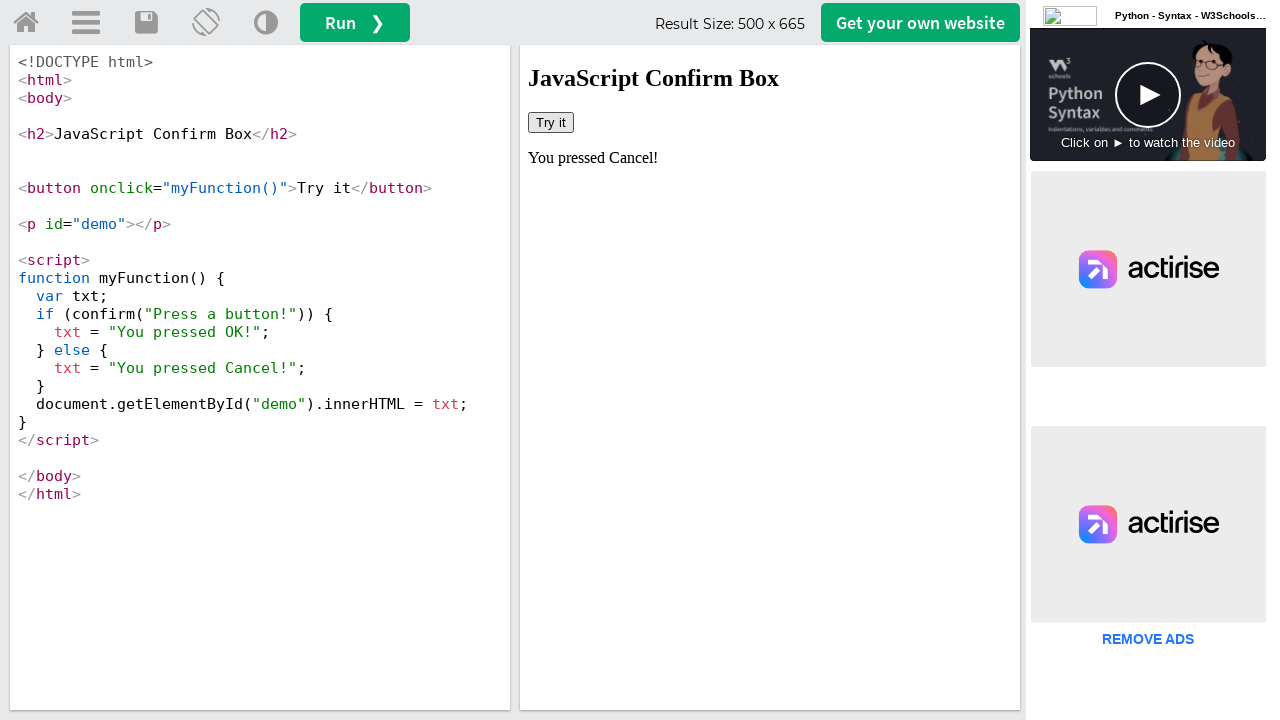

Set up dialog handler to dismiss confirm alerts
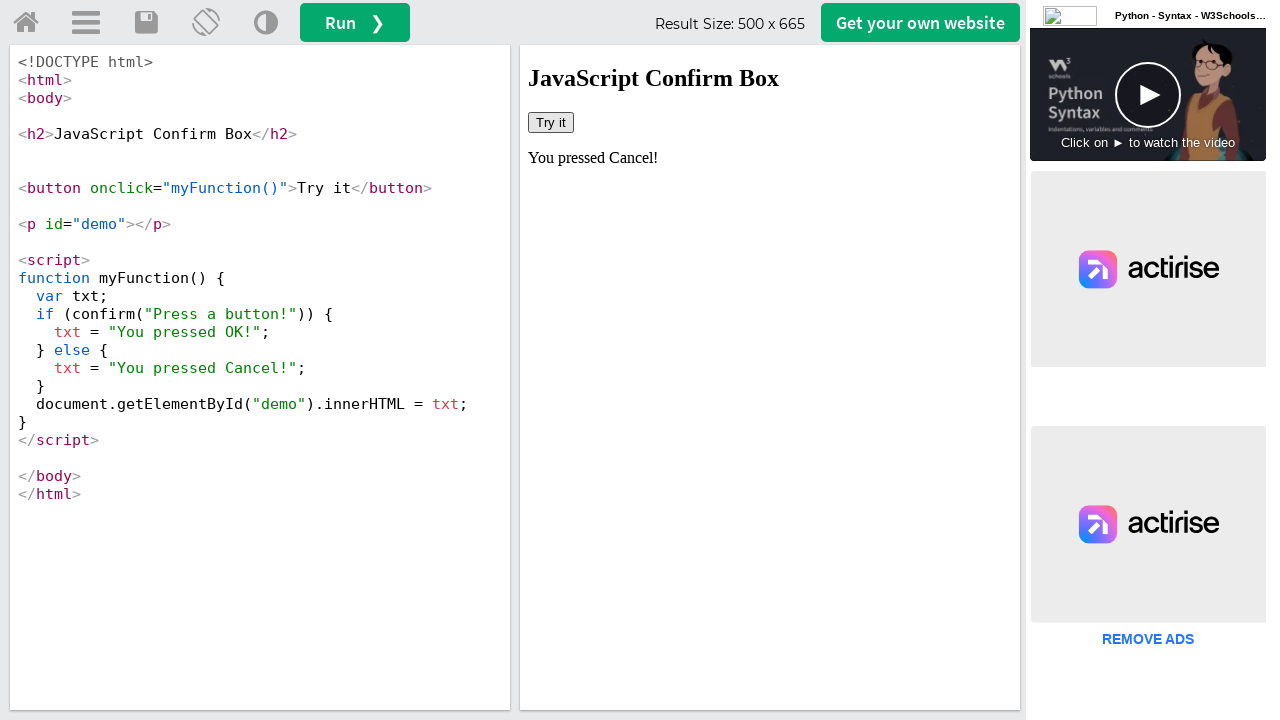

Clicked the 'Try it' button again to trigger the confirm dialog at (551, 122) on iframe >> nth=0 >> internal:control=enter-frame >> xpath=//button[text()='Try it
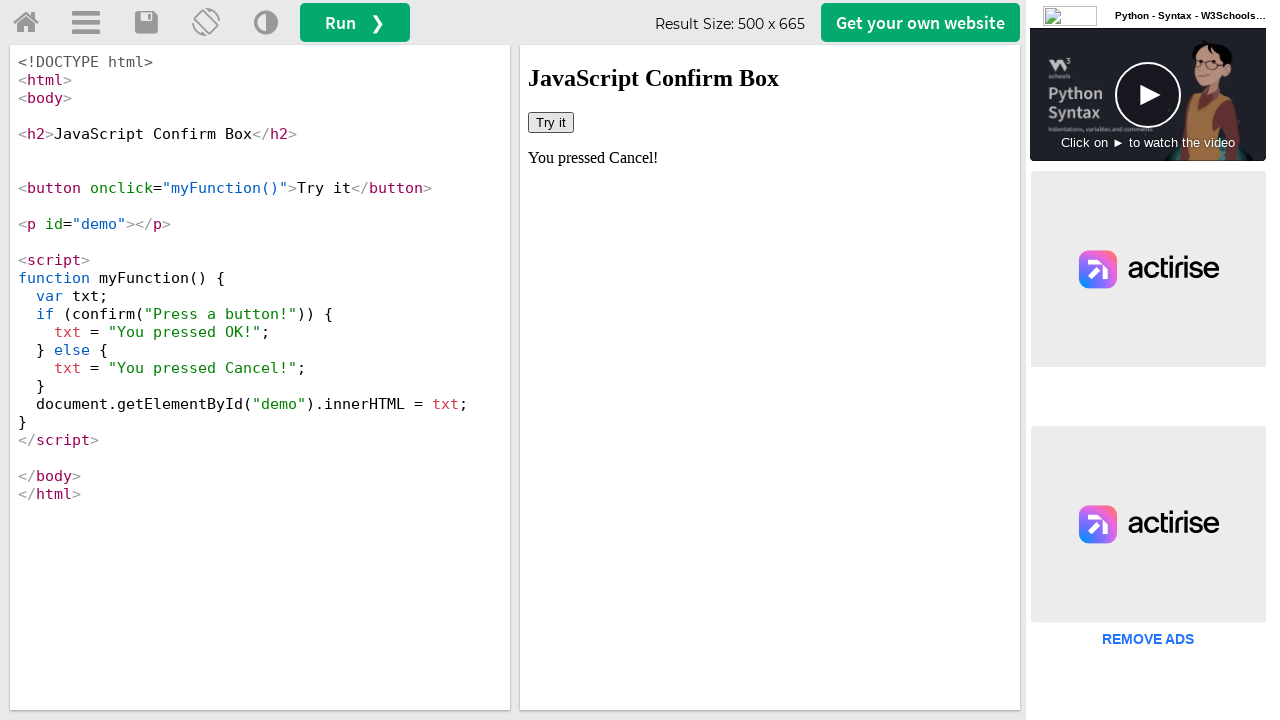

Confirmed that the demo result text element is present
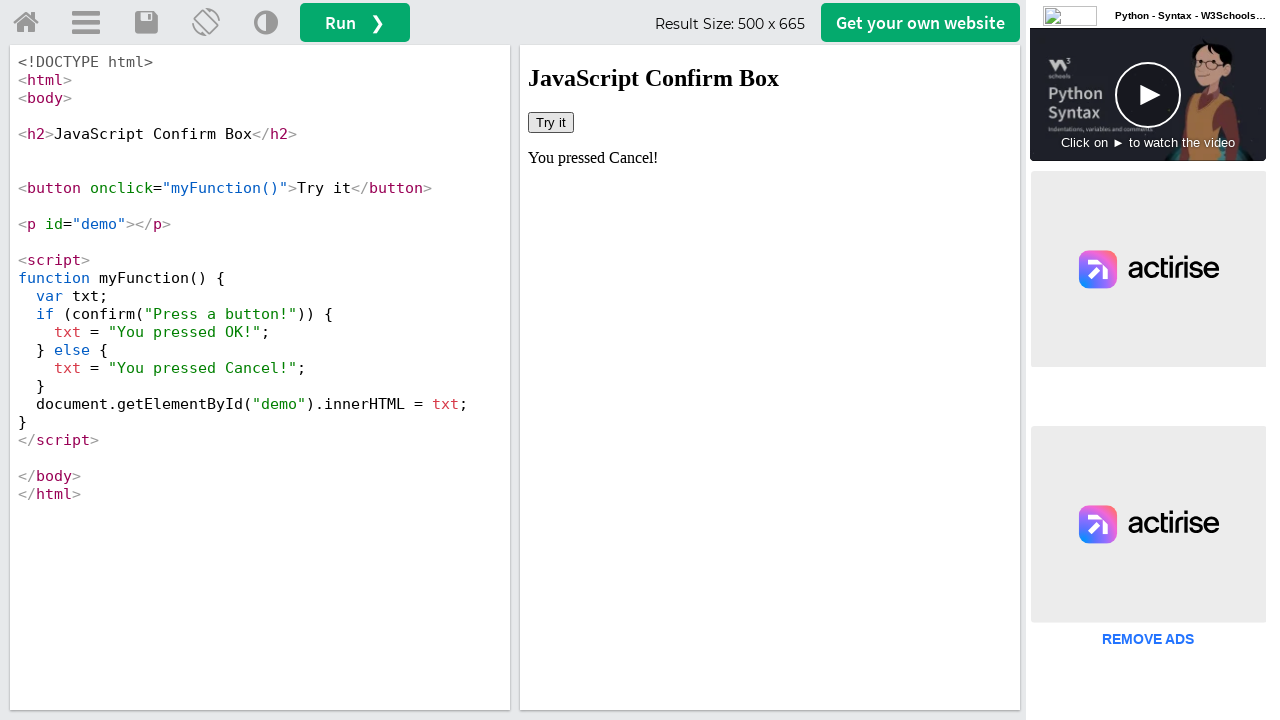

Retrieved result text content: 'You pressed Cancel!'
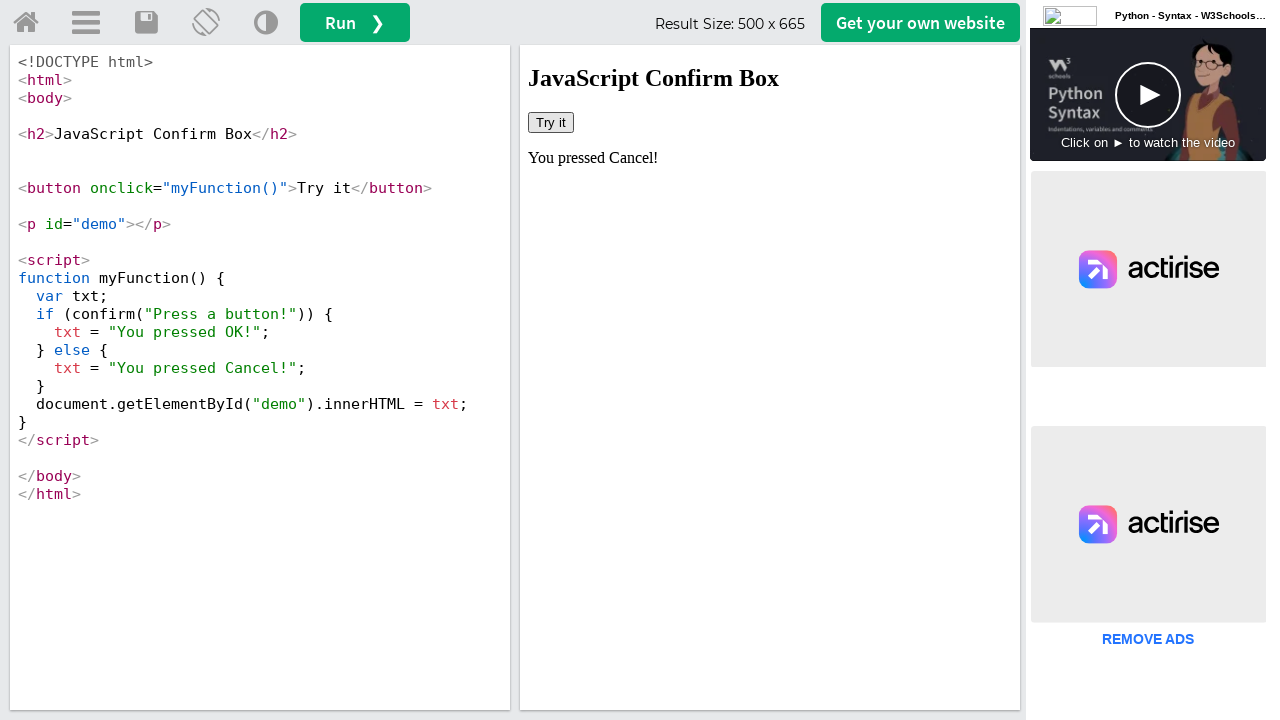

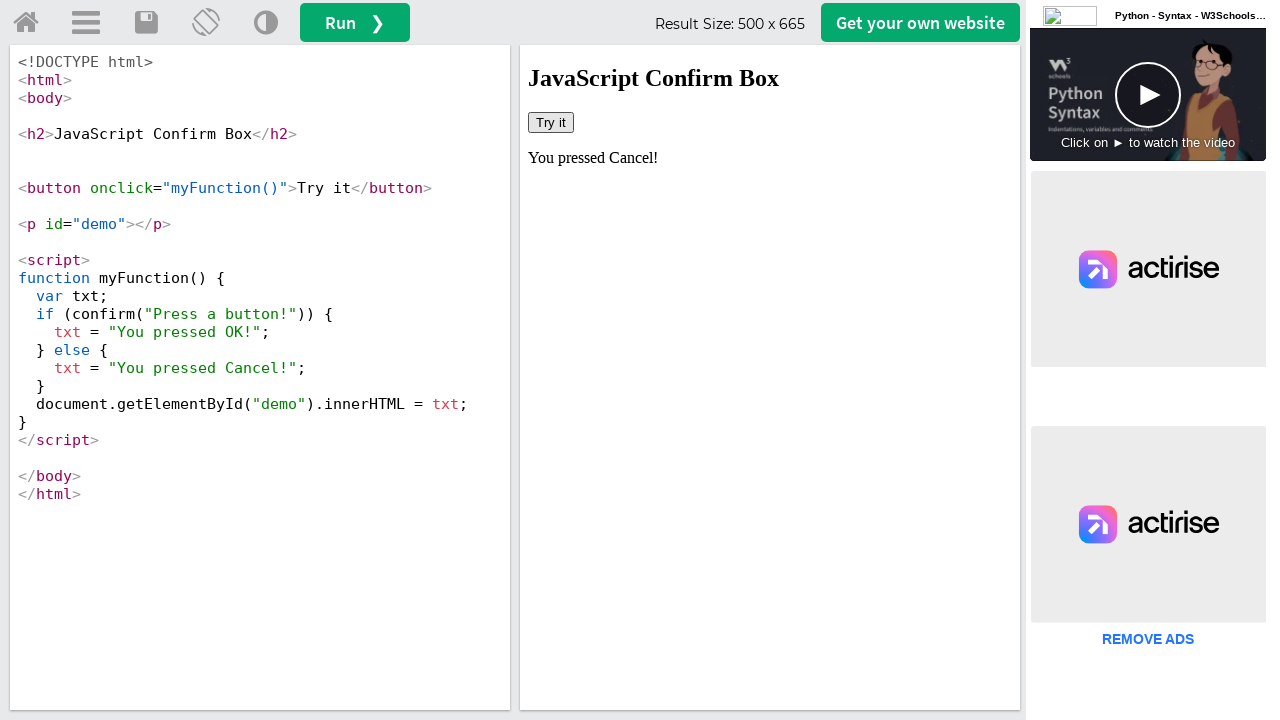